Navigates to the Jawa Yezdi motorcycle store website and verifies the page loads successfully by maximizing the window.

Starting URL: https://jawayezdistore.com/

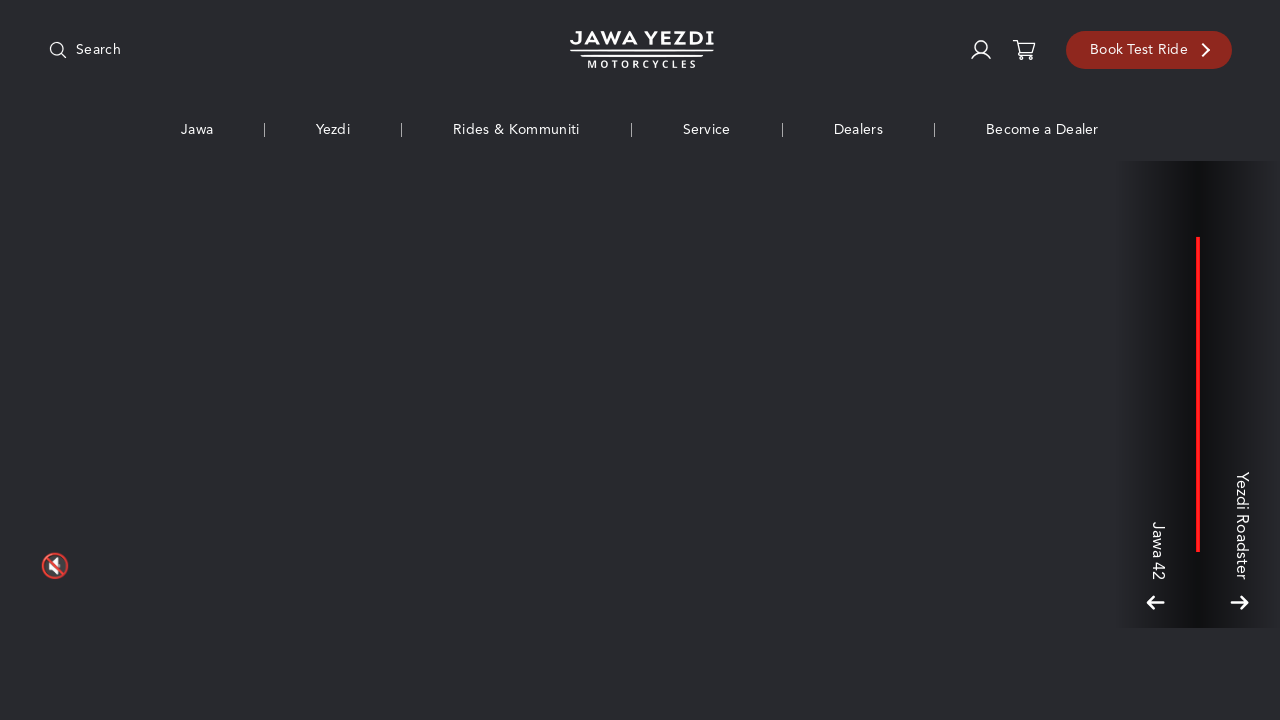

Waited for page to reach domcontentloaded state
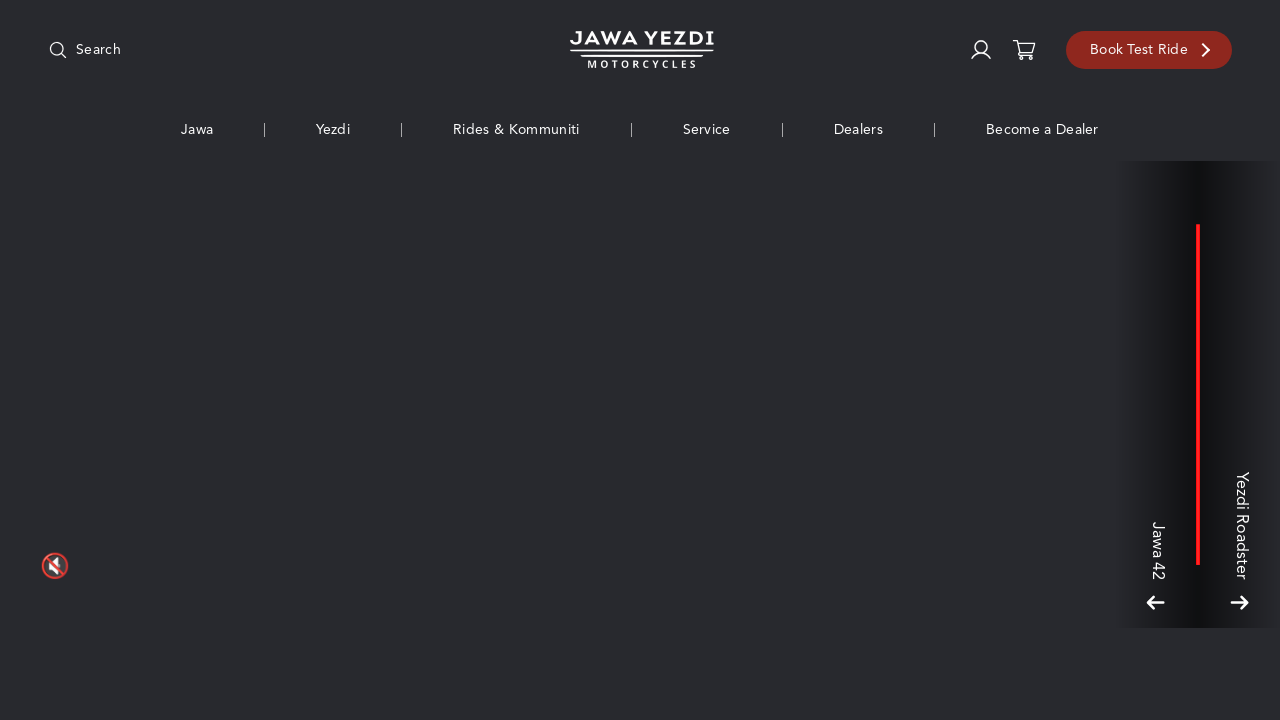

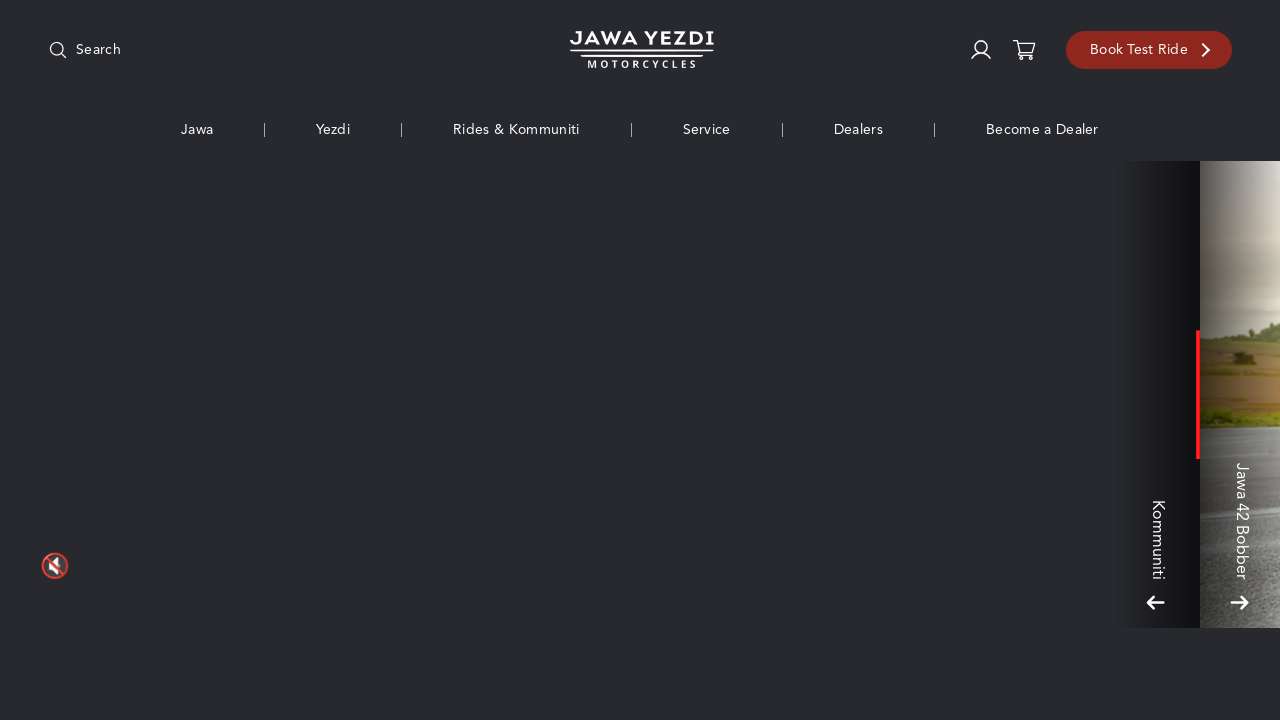